Tests keyboard navigation by clicking on First Name field and pressing Tab to move focus to Last Name field

Starting URL: https://demoqa.com/automation-practice-form

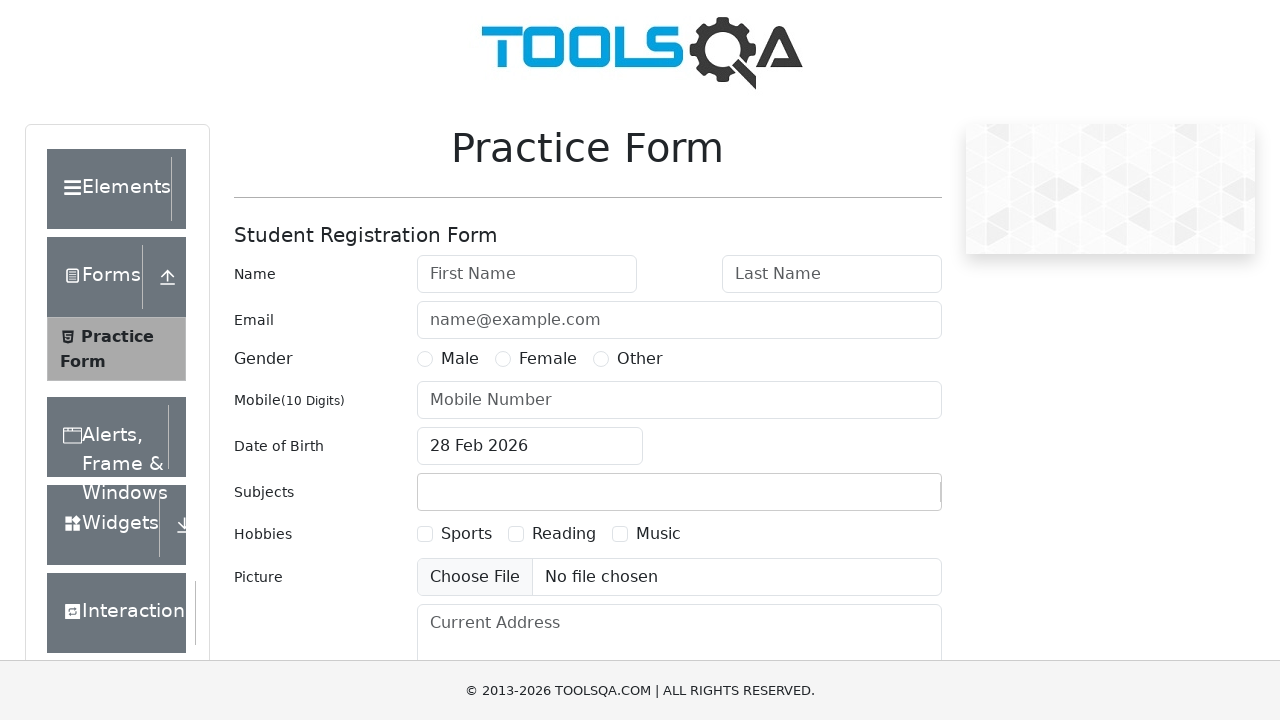

Clicked on First Name field at (527, 274) on internal:attr=[placeholder="First Name"i]
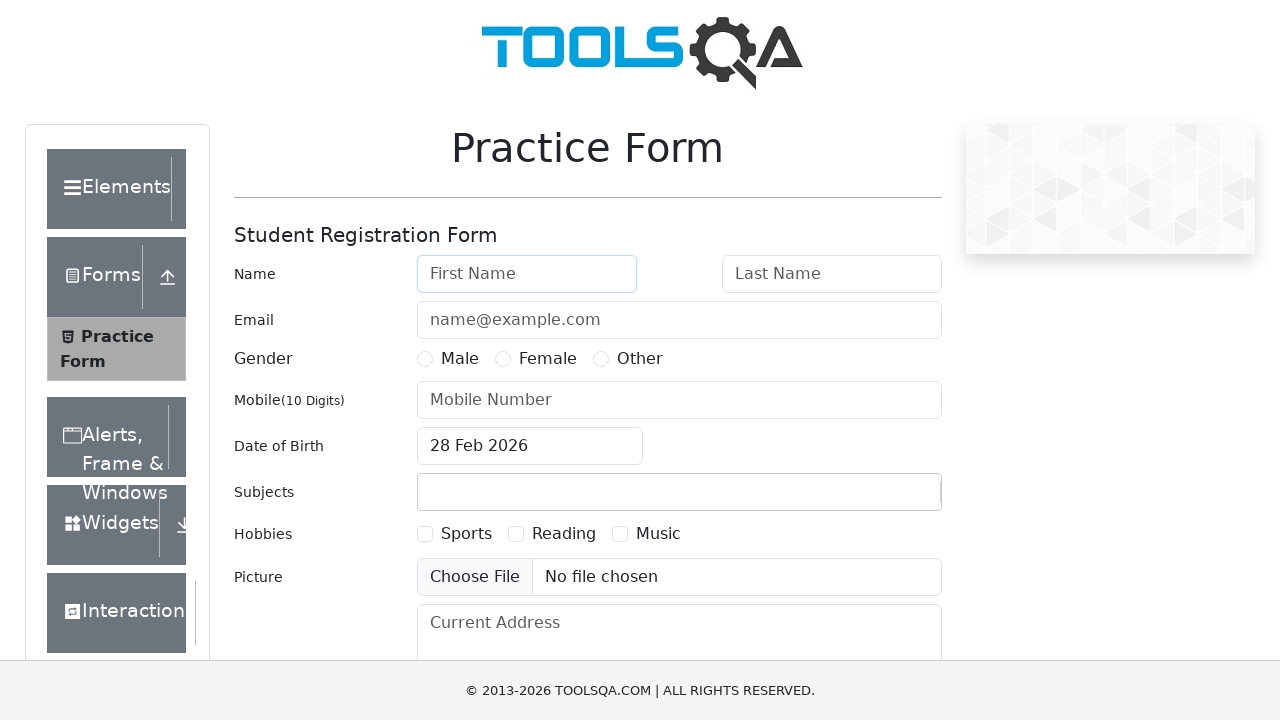

Pressed Tab key to move focus to Last Name field
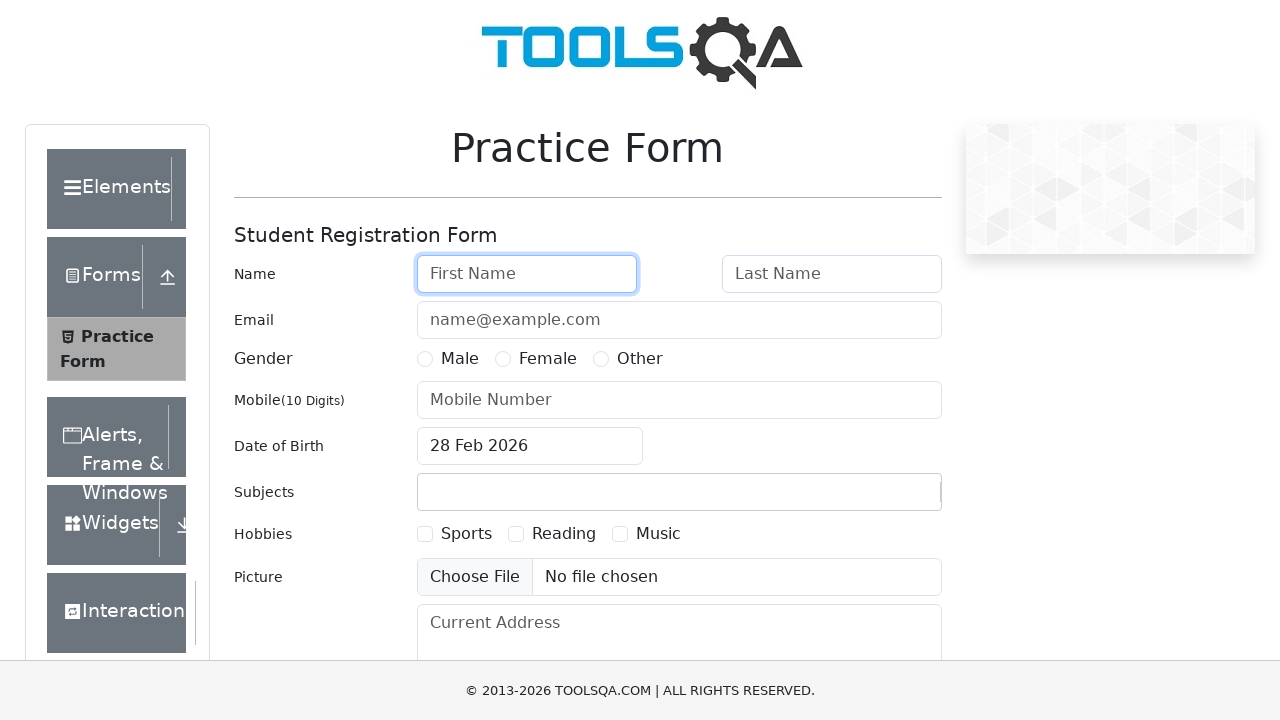

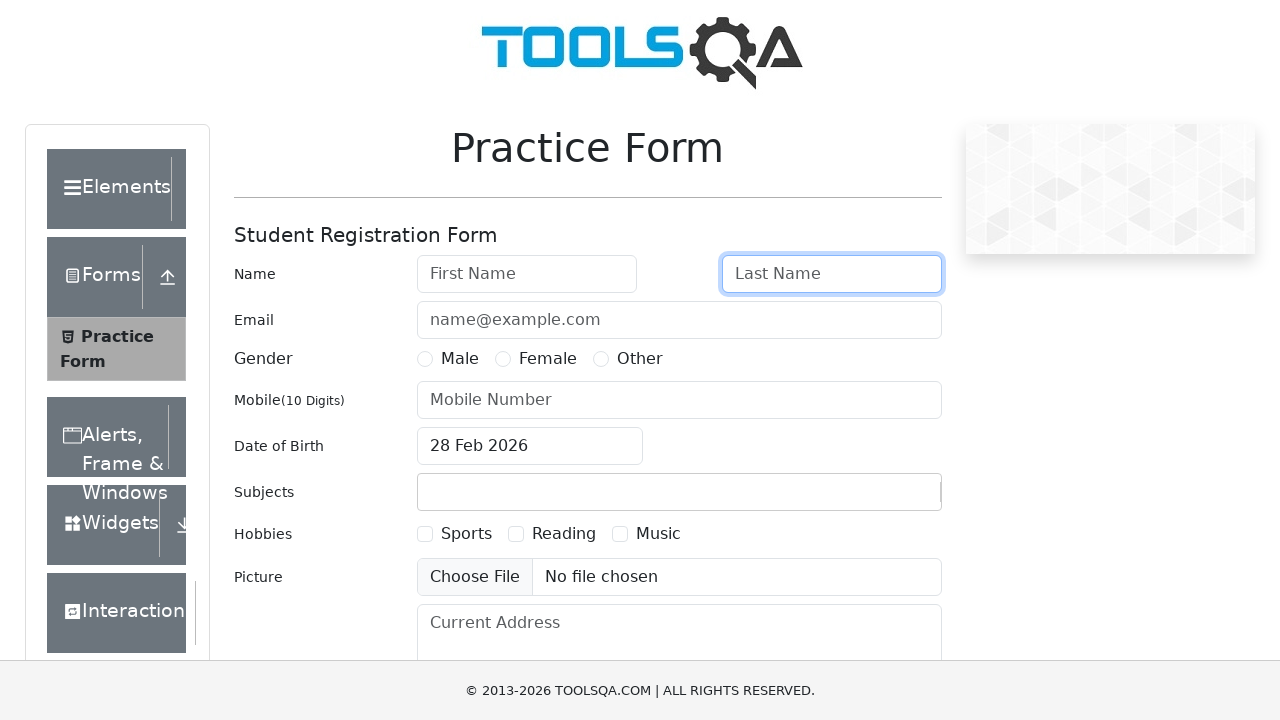